Demo script that navigates through three different websites sequentially: Playwright documentation, a personal portfolio site, and the TypeScript website.

Starting URL: https://playwright.dev/

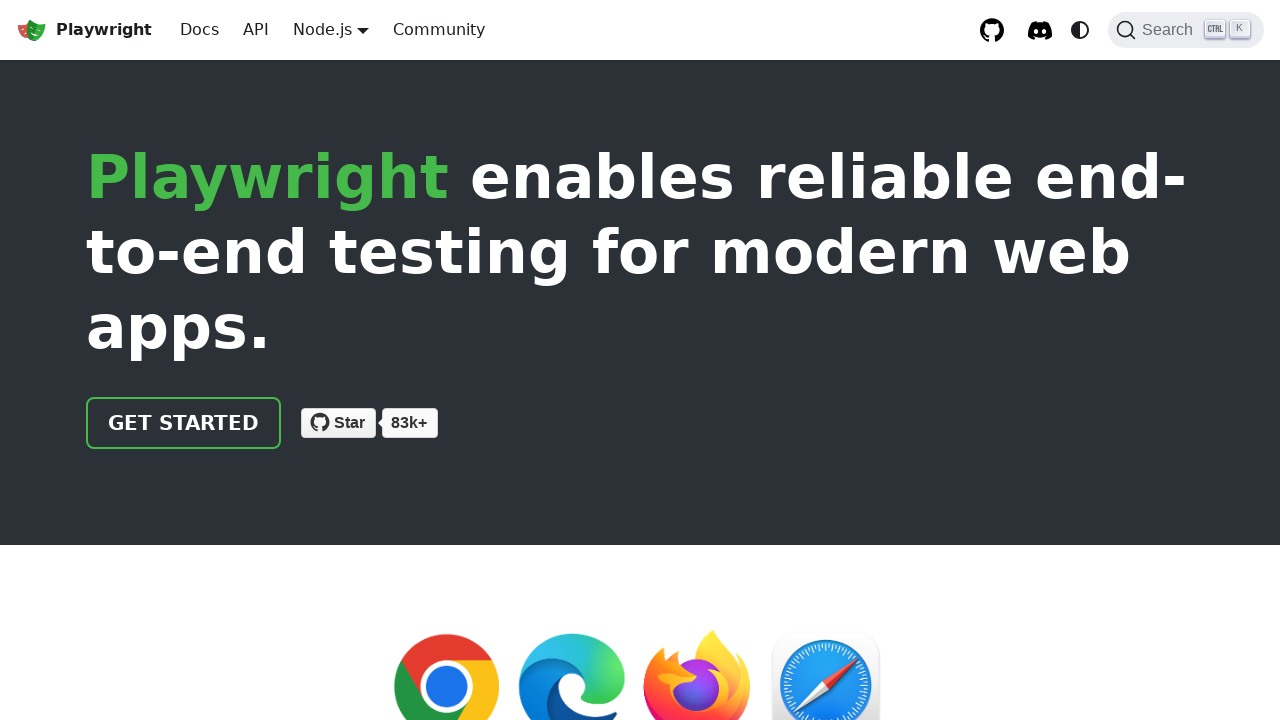

Navigated to Glaucia Lemos personal portfolio site
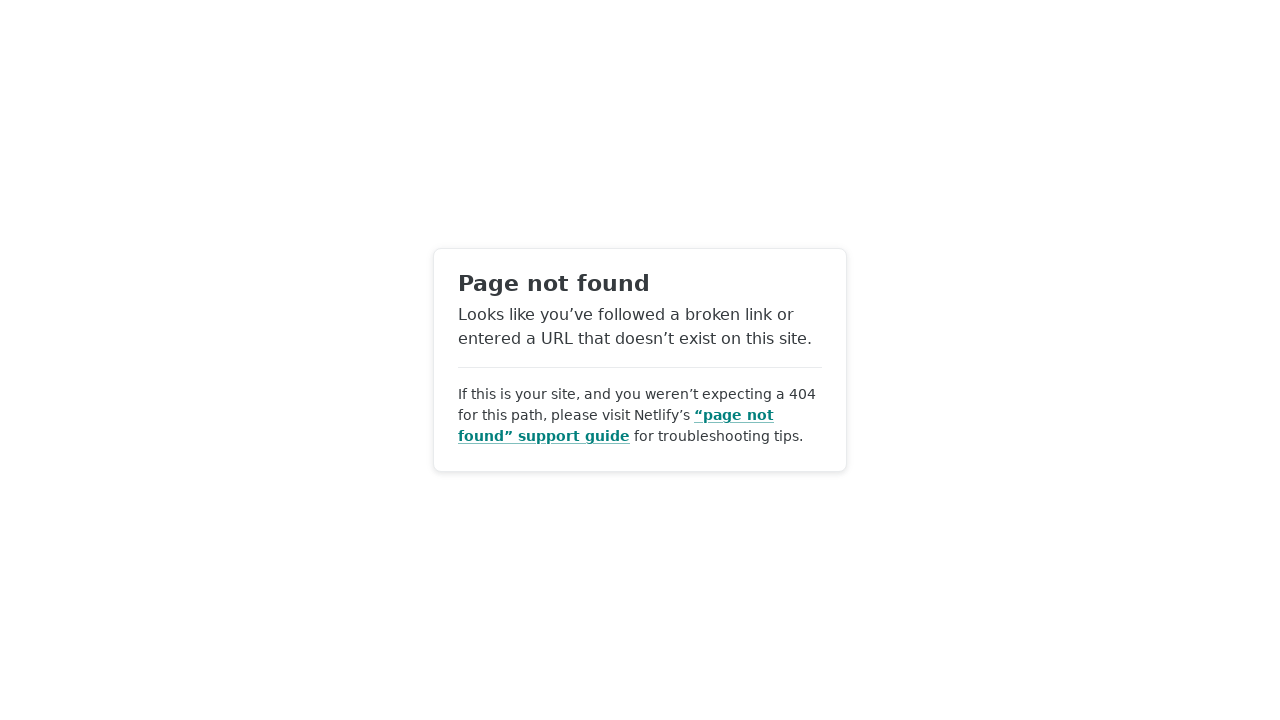

Navigated to TypeScript website
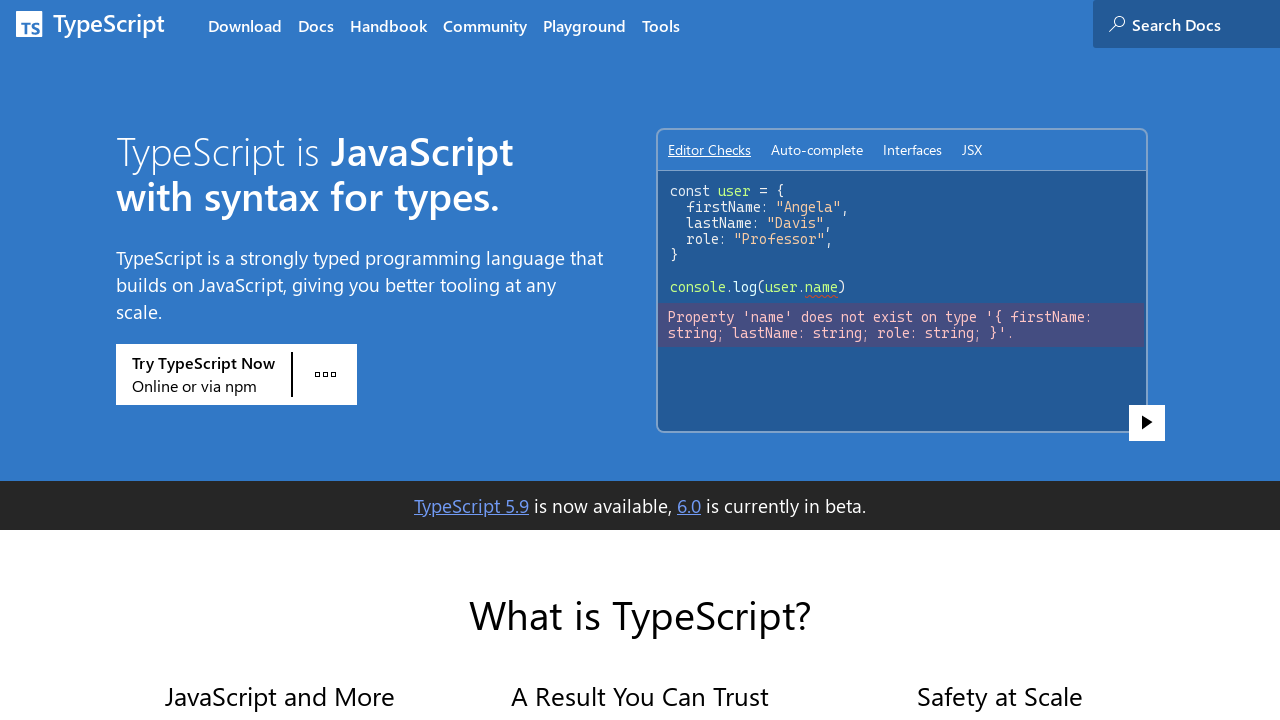

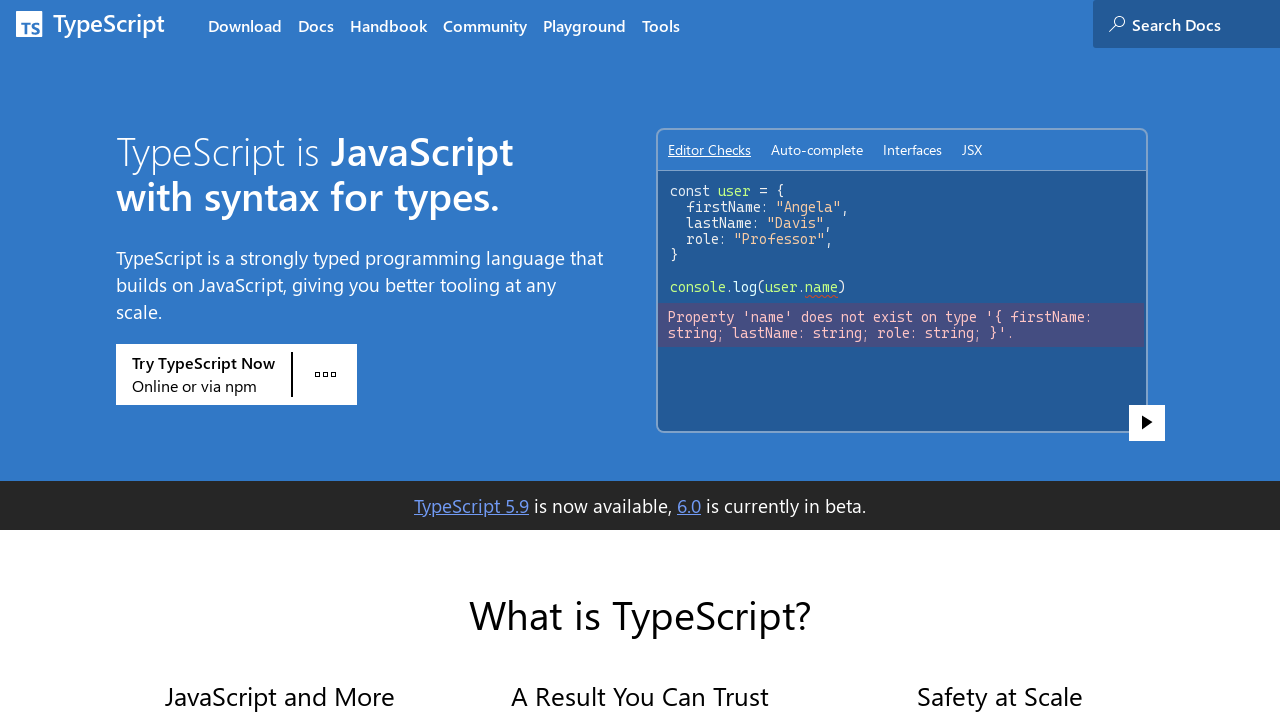